Tests jQuery UI accordion functionality by clicking on Section 2 and verifying its content

Starting URL: https://jqueryui.com/accordion/

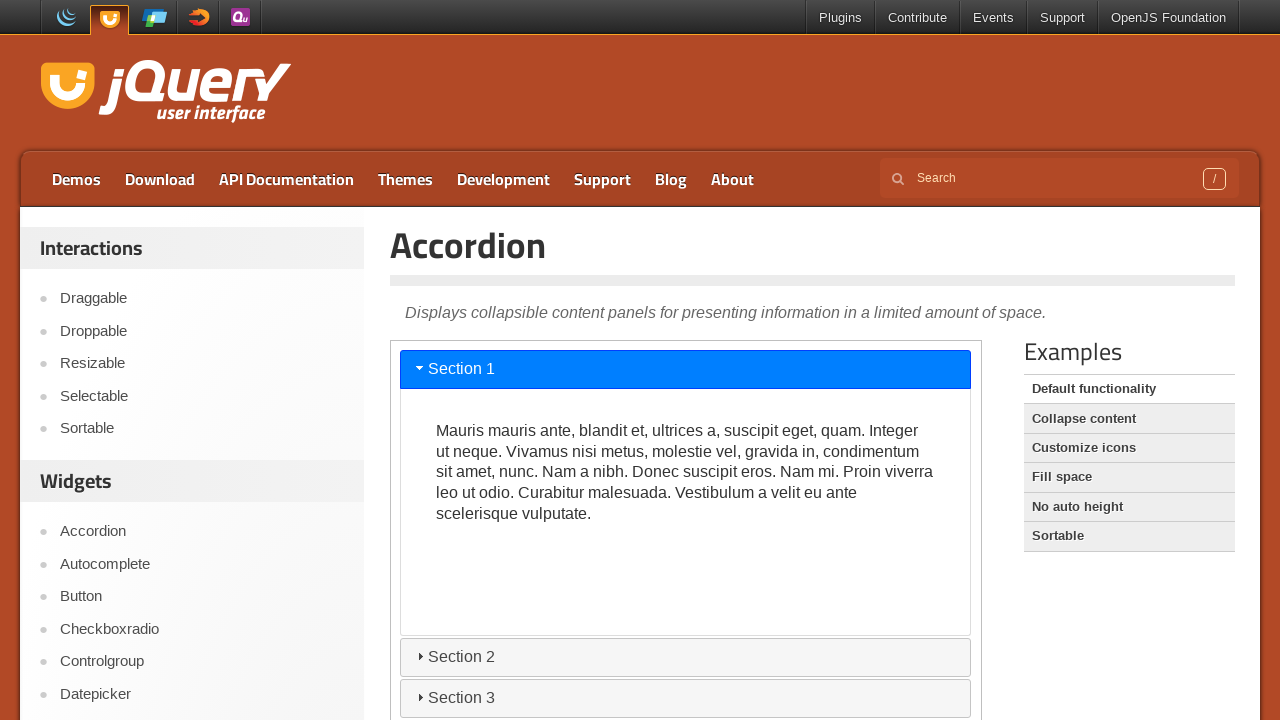

Located the iframe containing the jQuery UI accordion
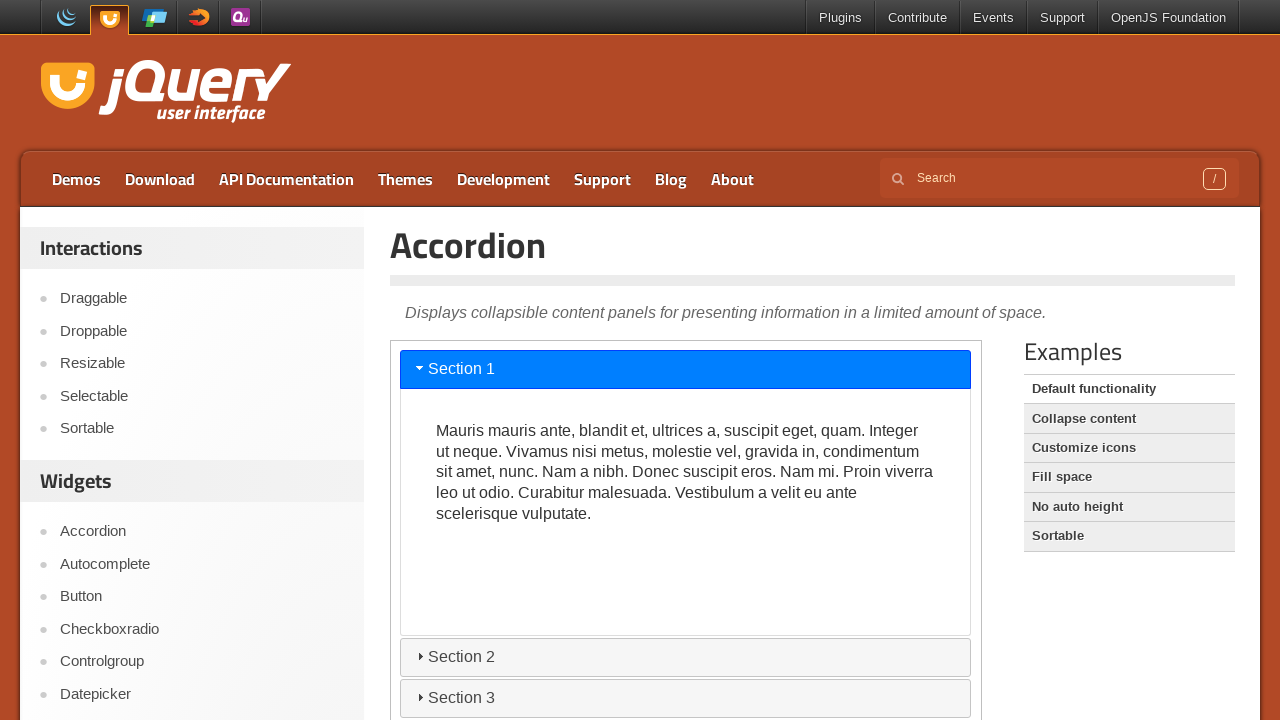

Clicked on Section 2 accordion header at (686, 657) on iframe >> nth=0 >> internal:control=enter-frame >> #ui-id-3
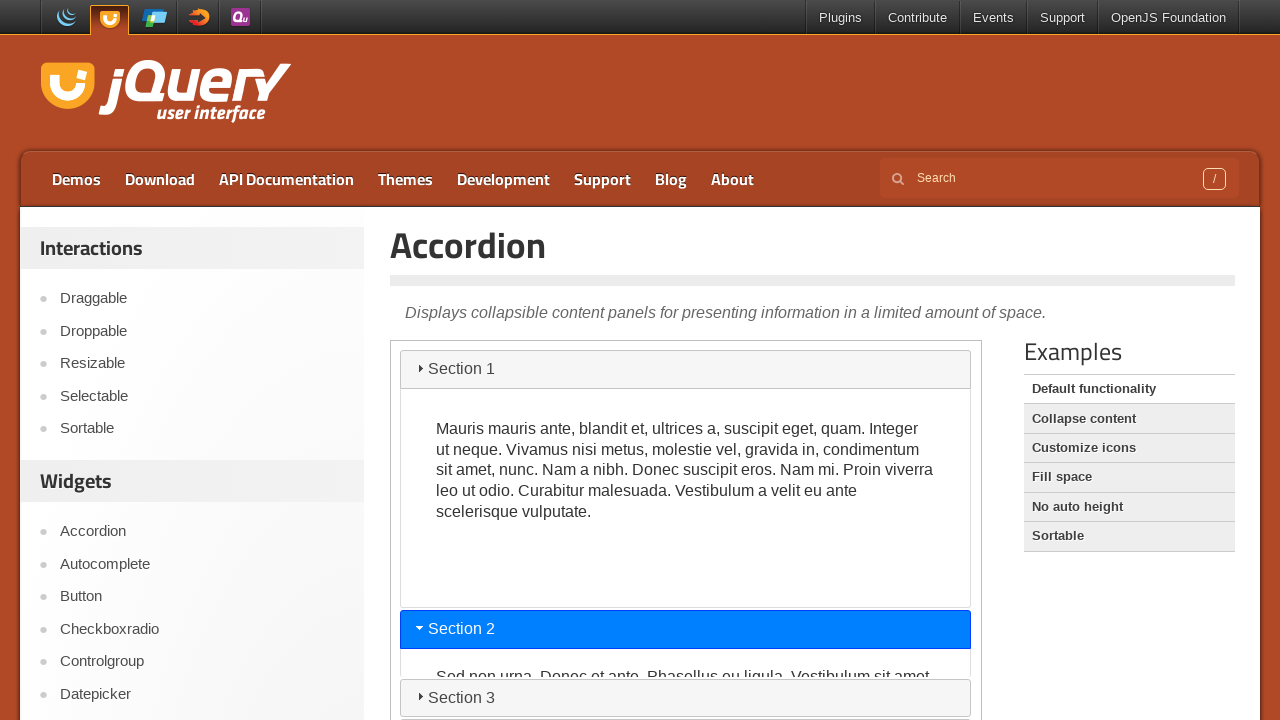

Retrieved text content from Section 2
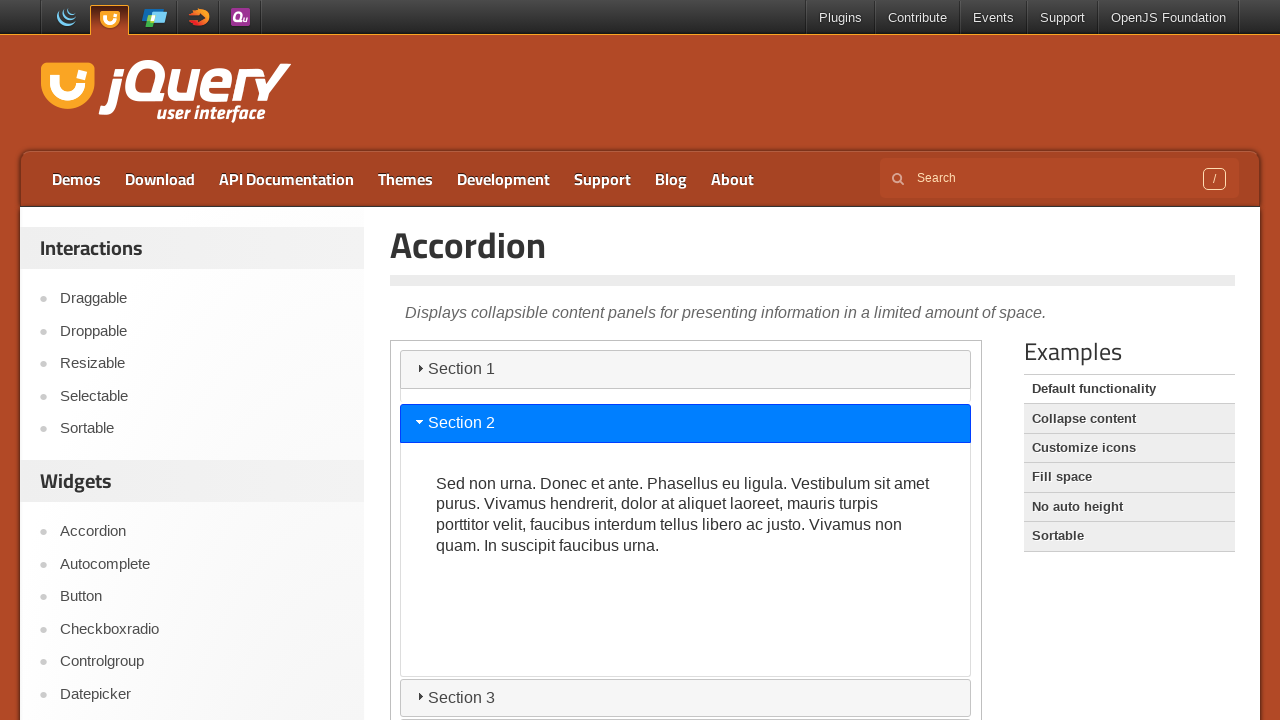

Verified that Section 2 contains expected text 'Sed non urna.'
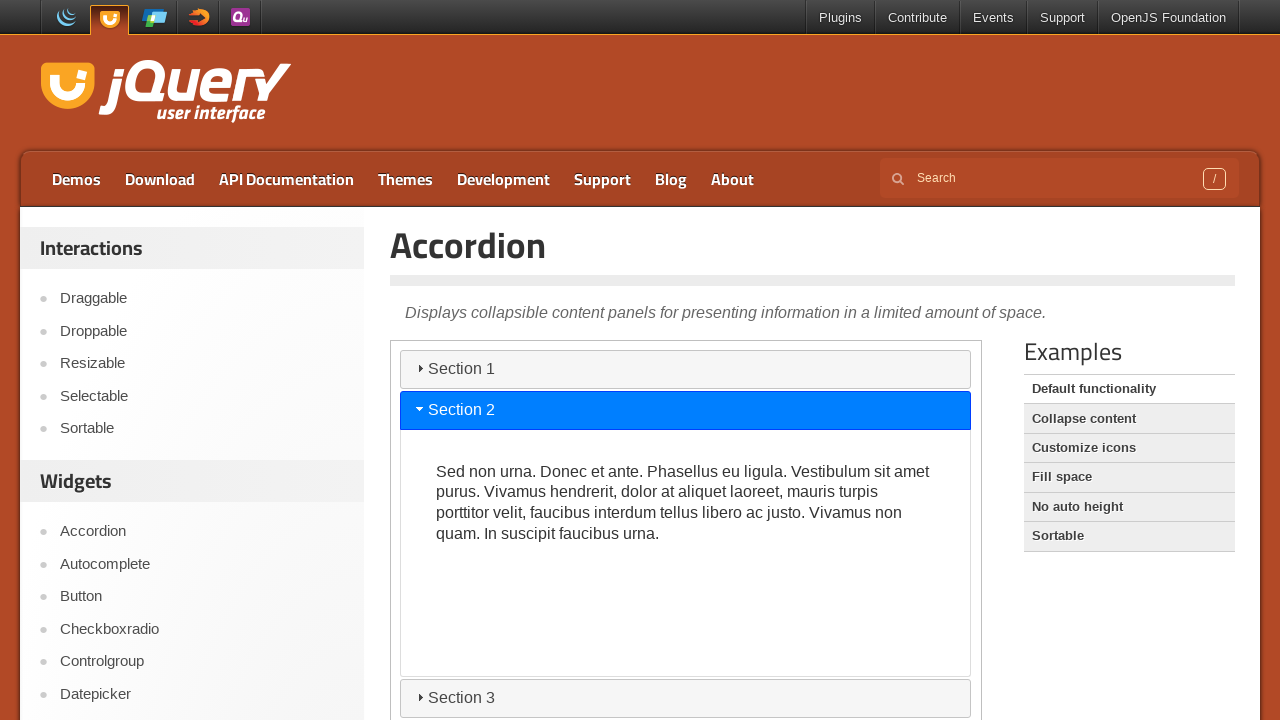

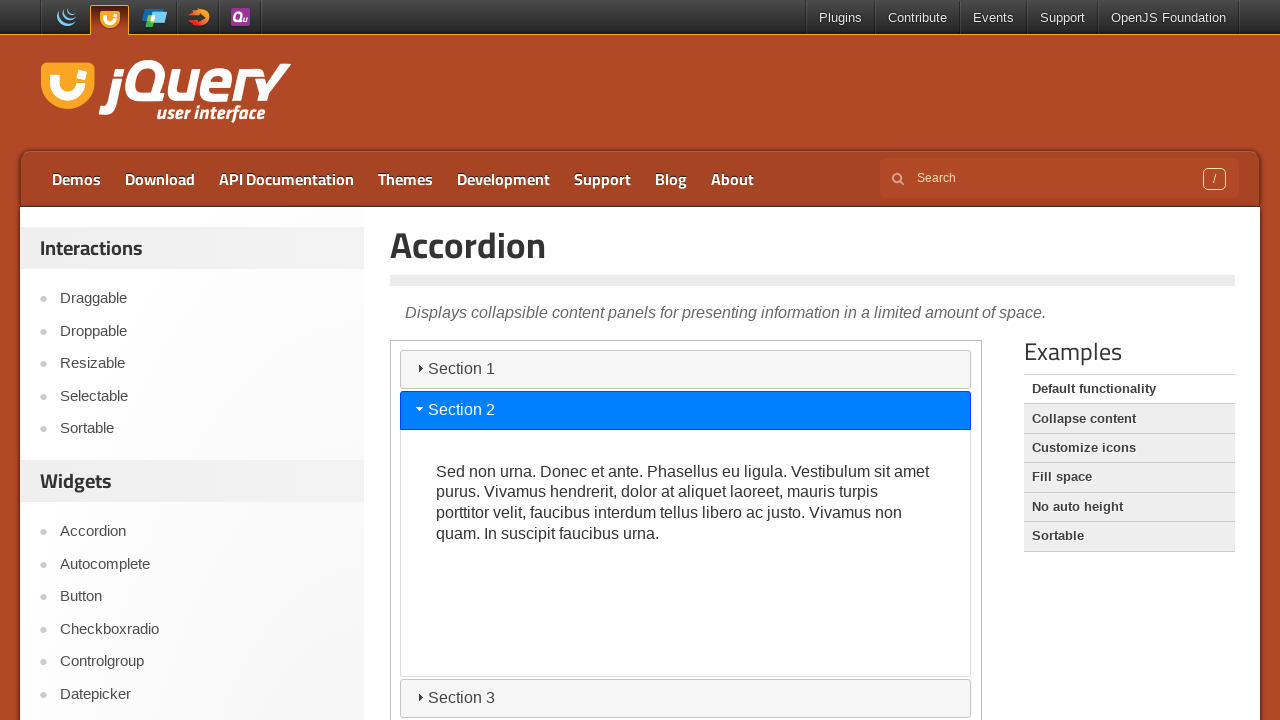